Tests multi-window handling by clicking a button that opens a new window, switching between windows, and closing a specific window based on its title.

Starting URL: https://skpatro.github.io/demo/links/

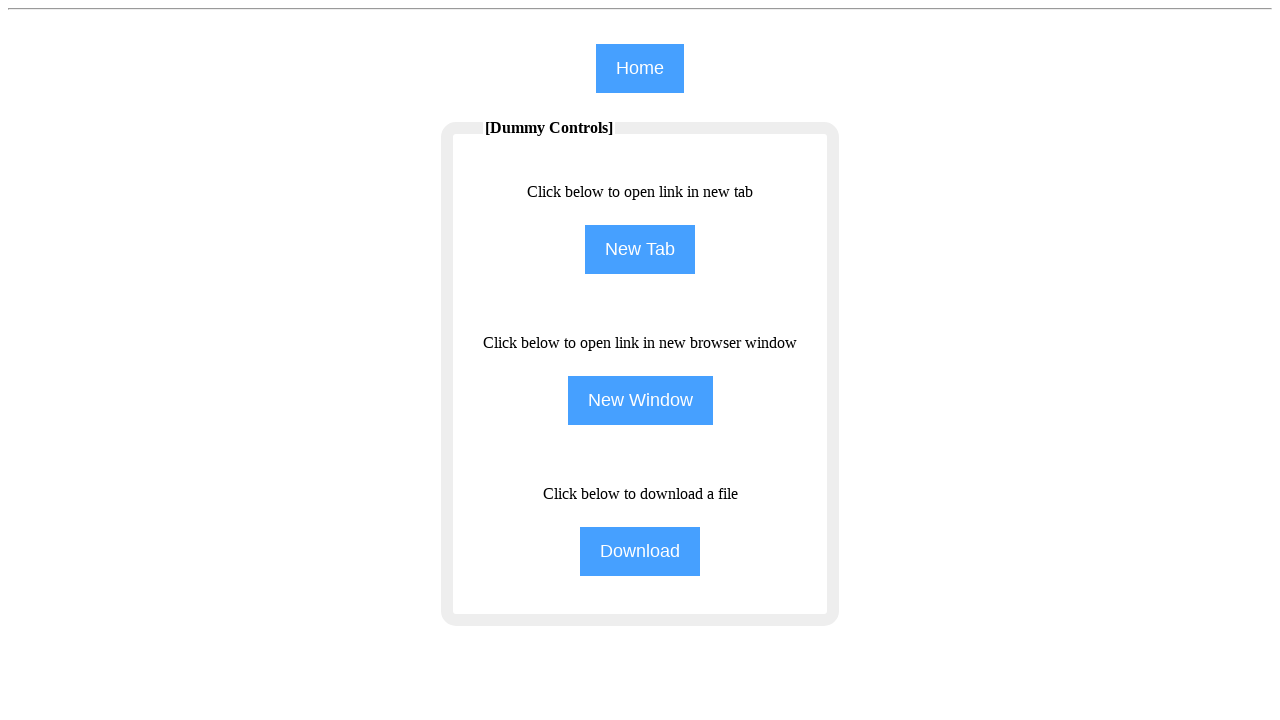

Set viewport size to 1920x1080
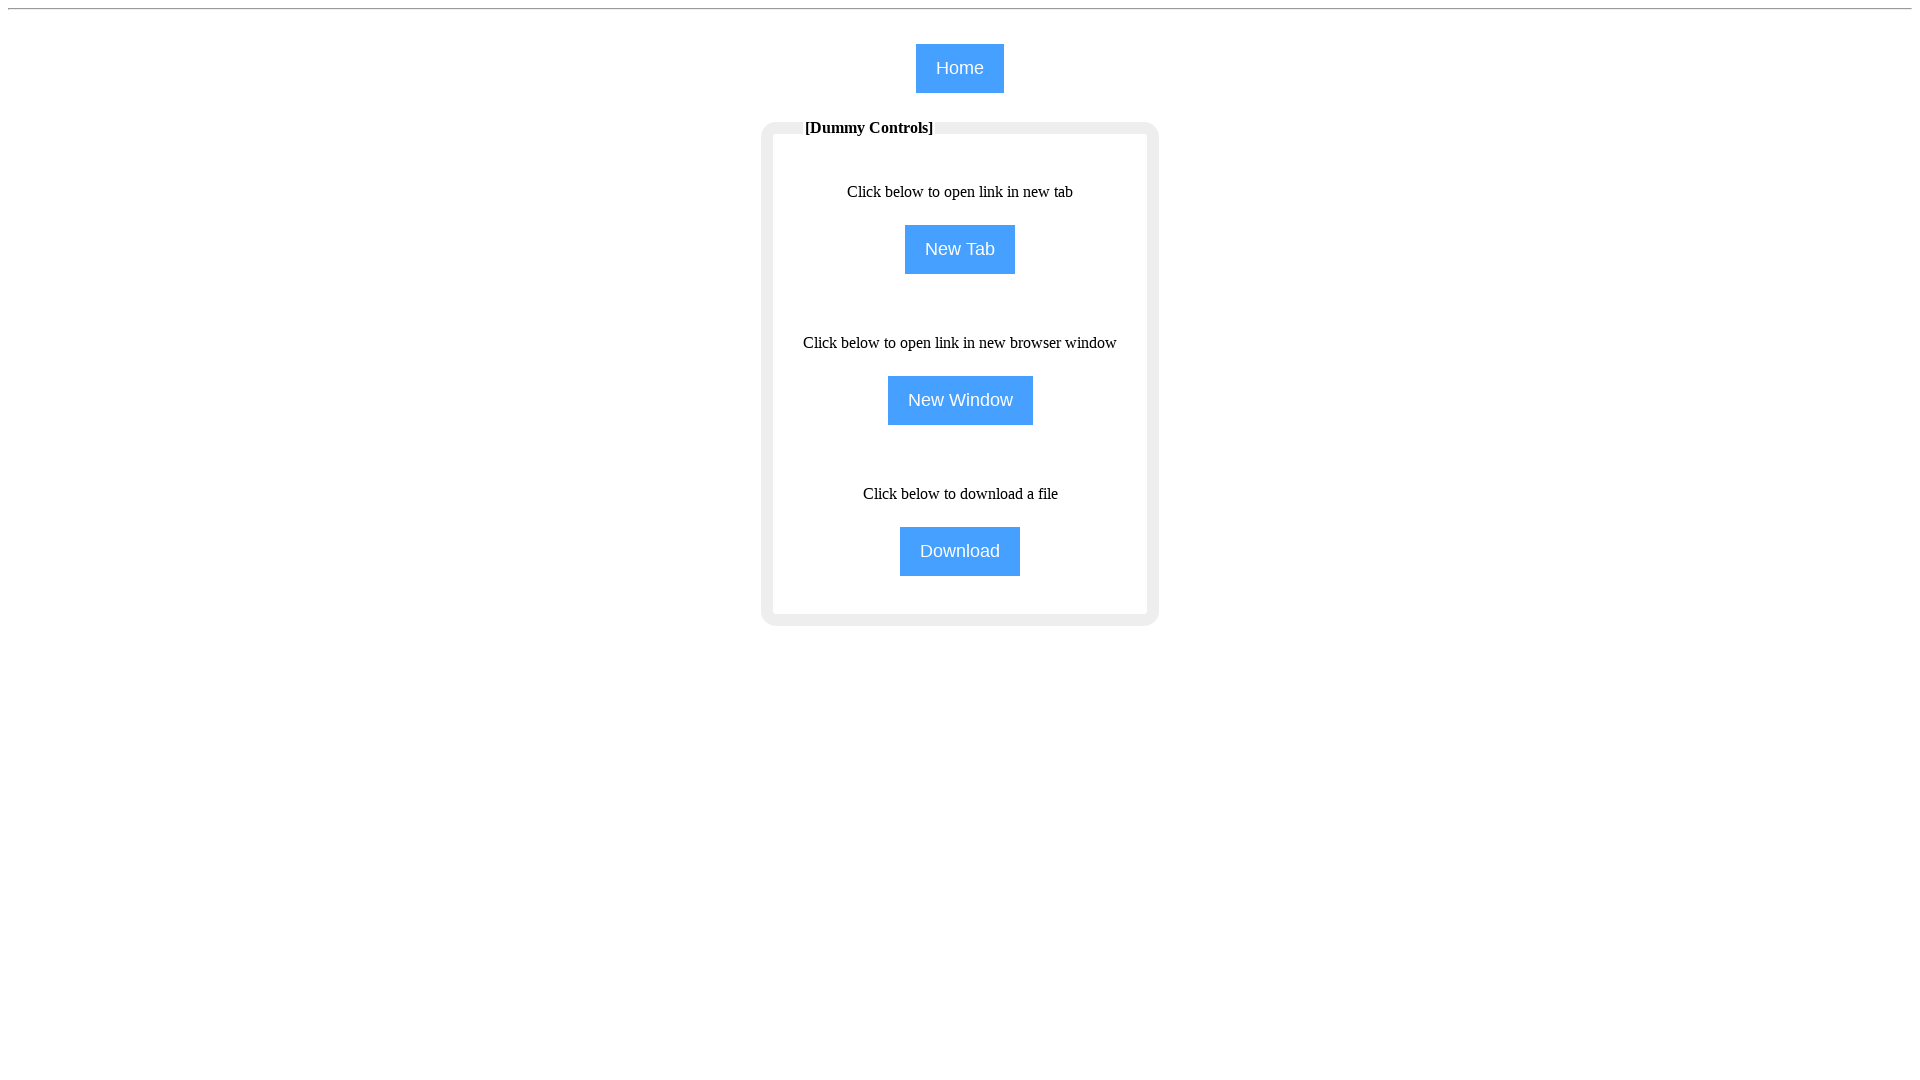

Clicked NewWindow button to open a new window at (960, 400) on input[name='NewWindow']
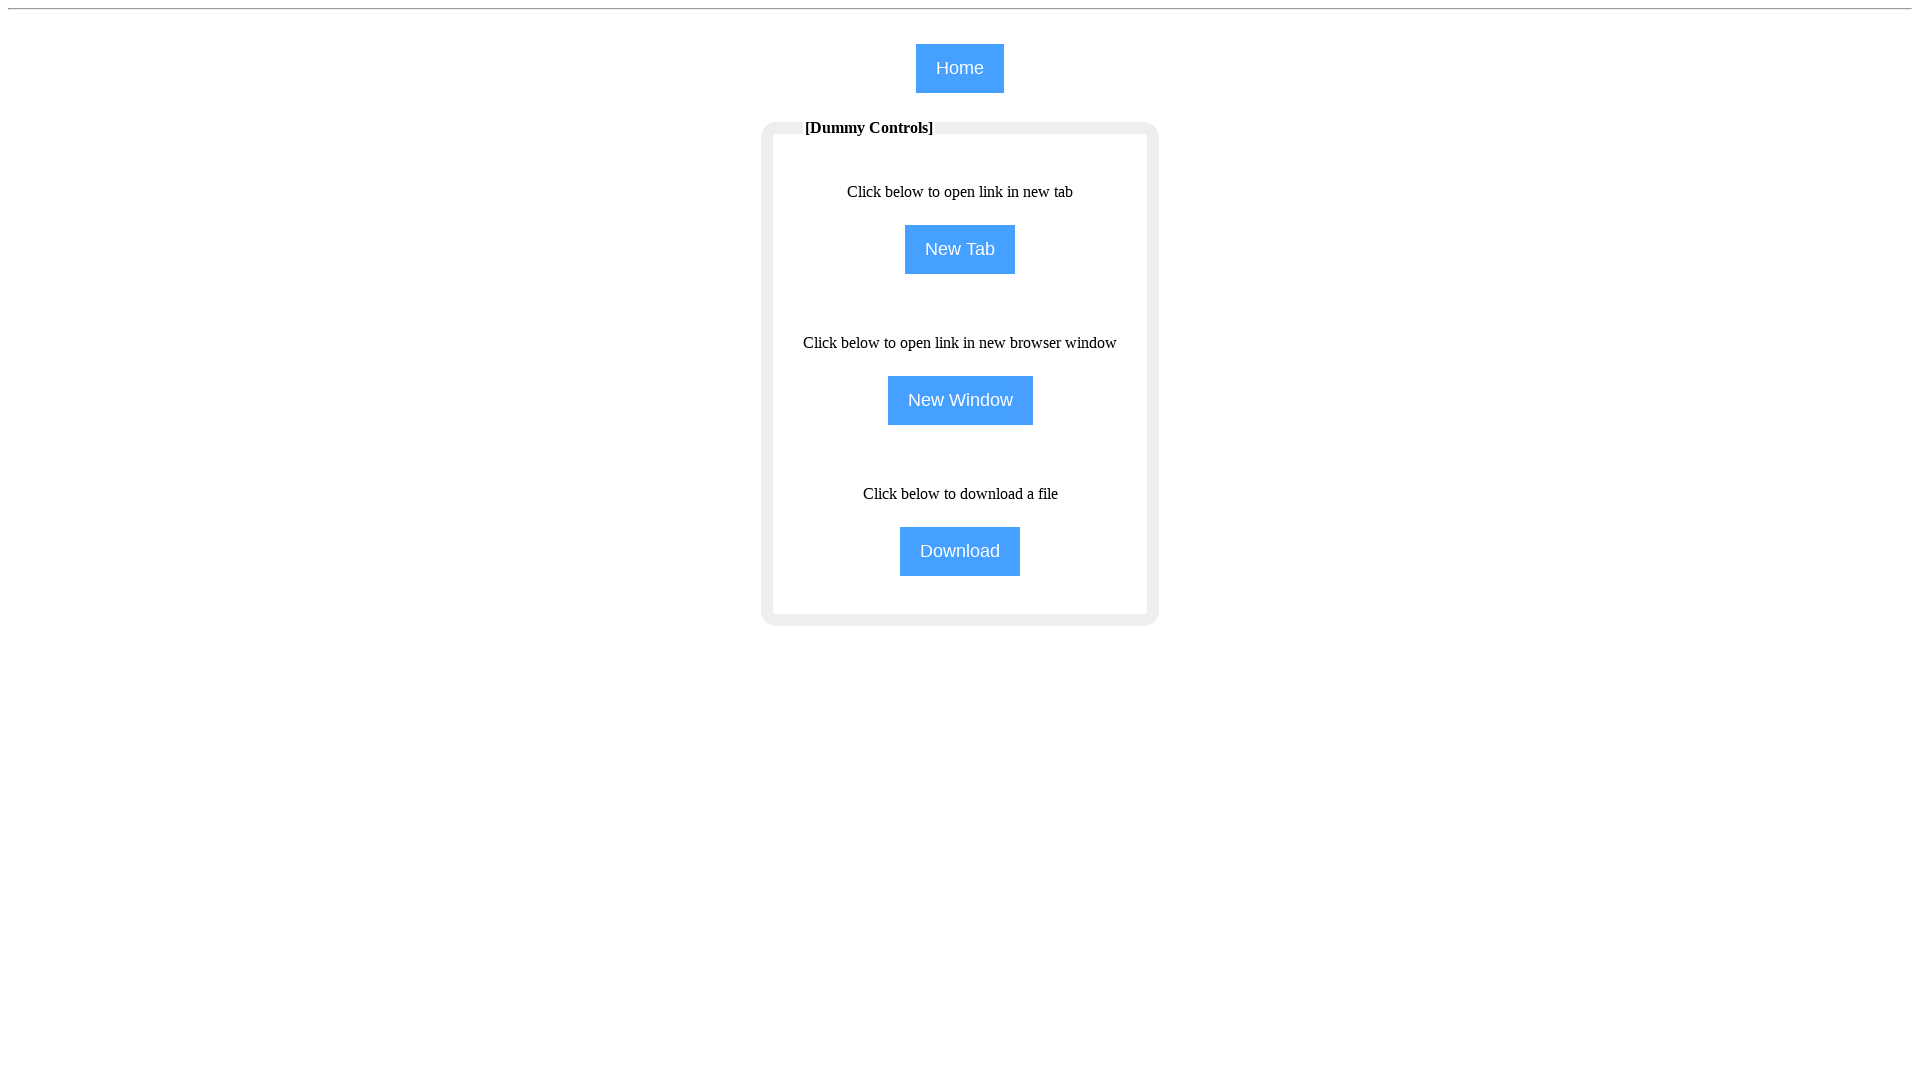

Captured new window page object
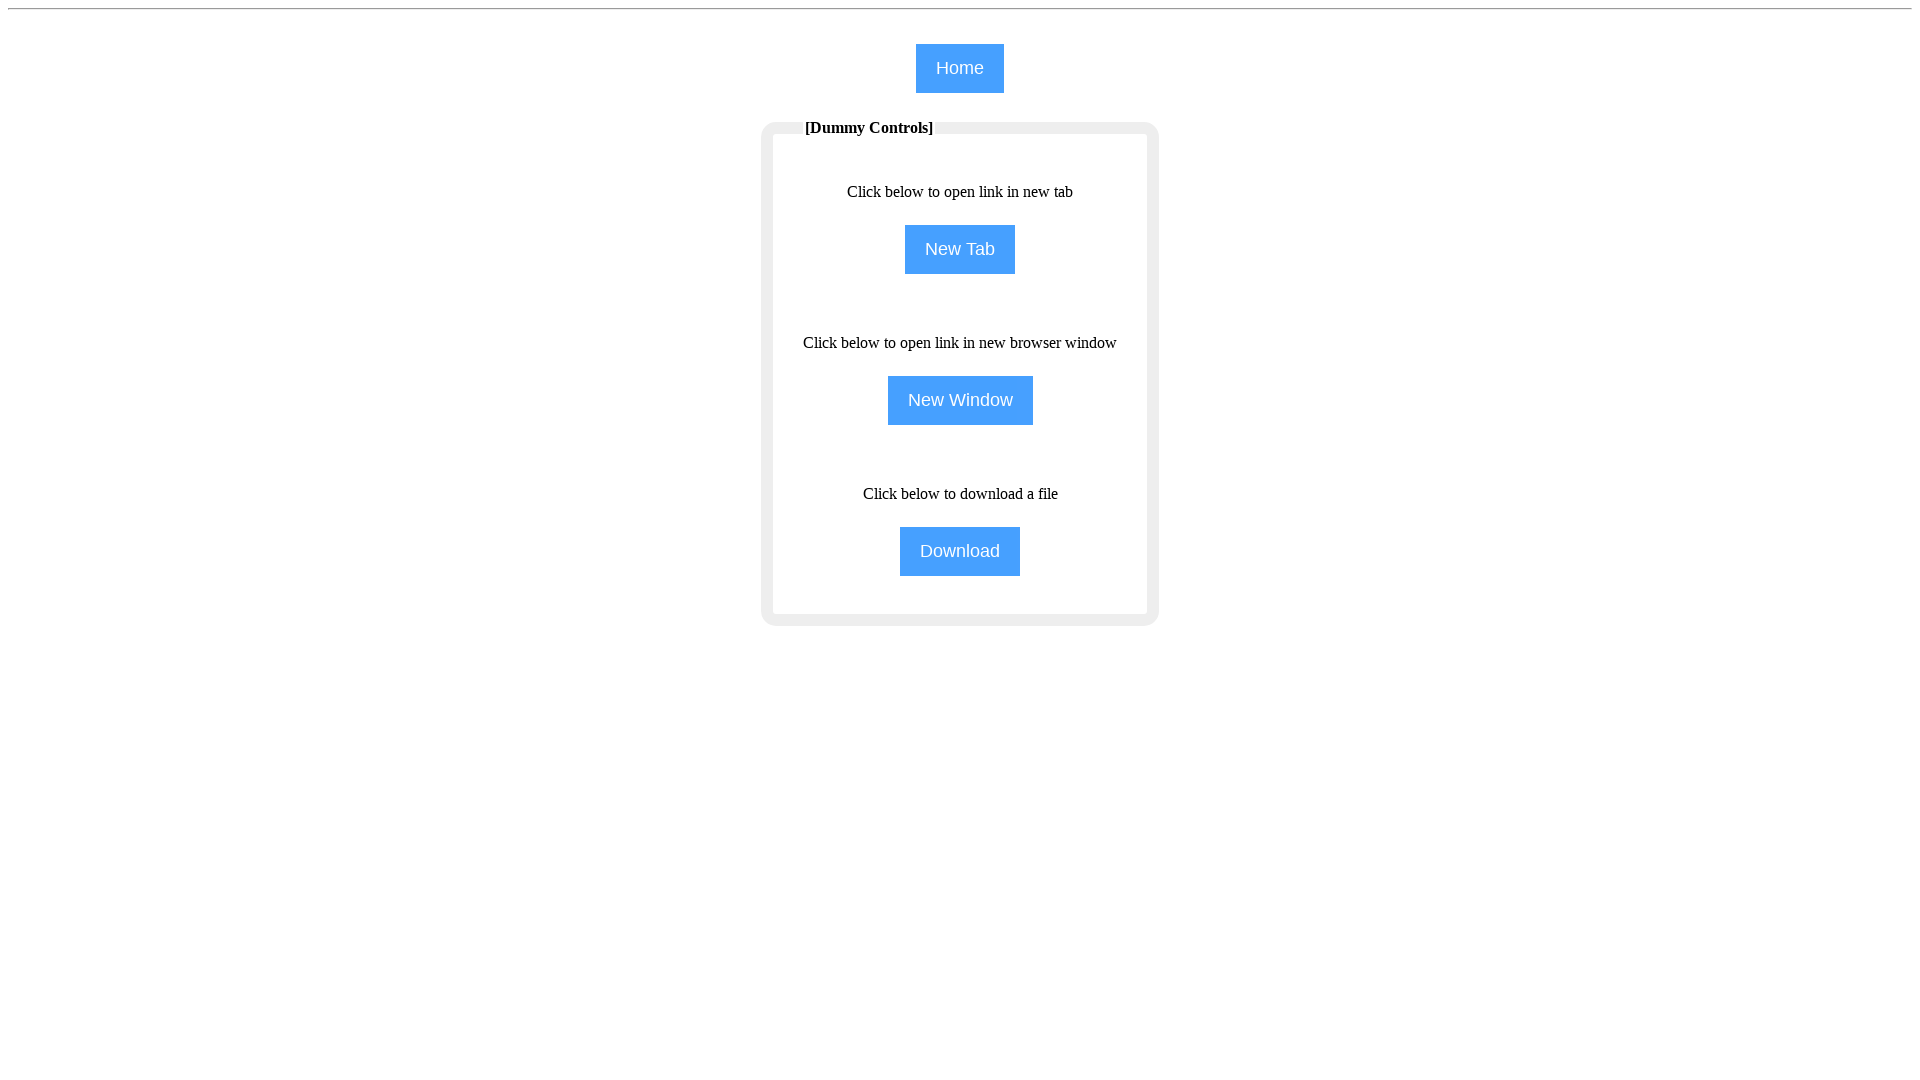

New window finished loading
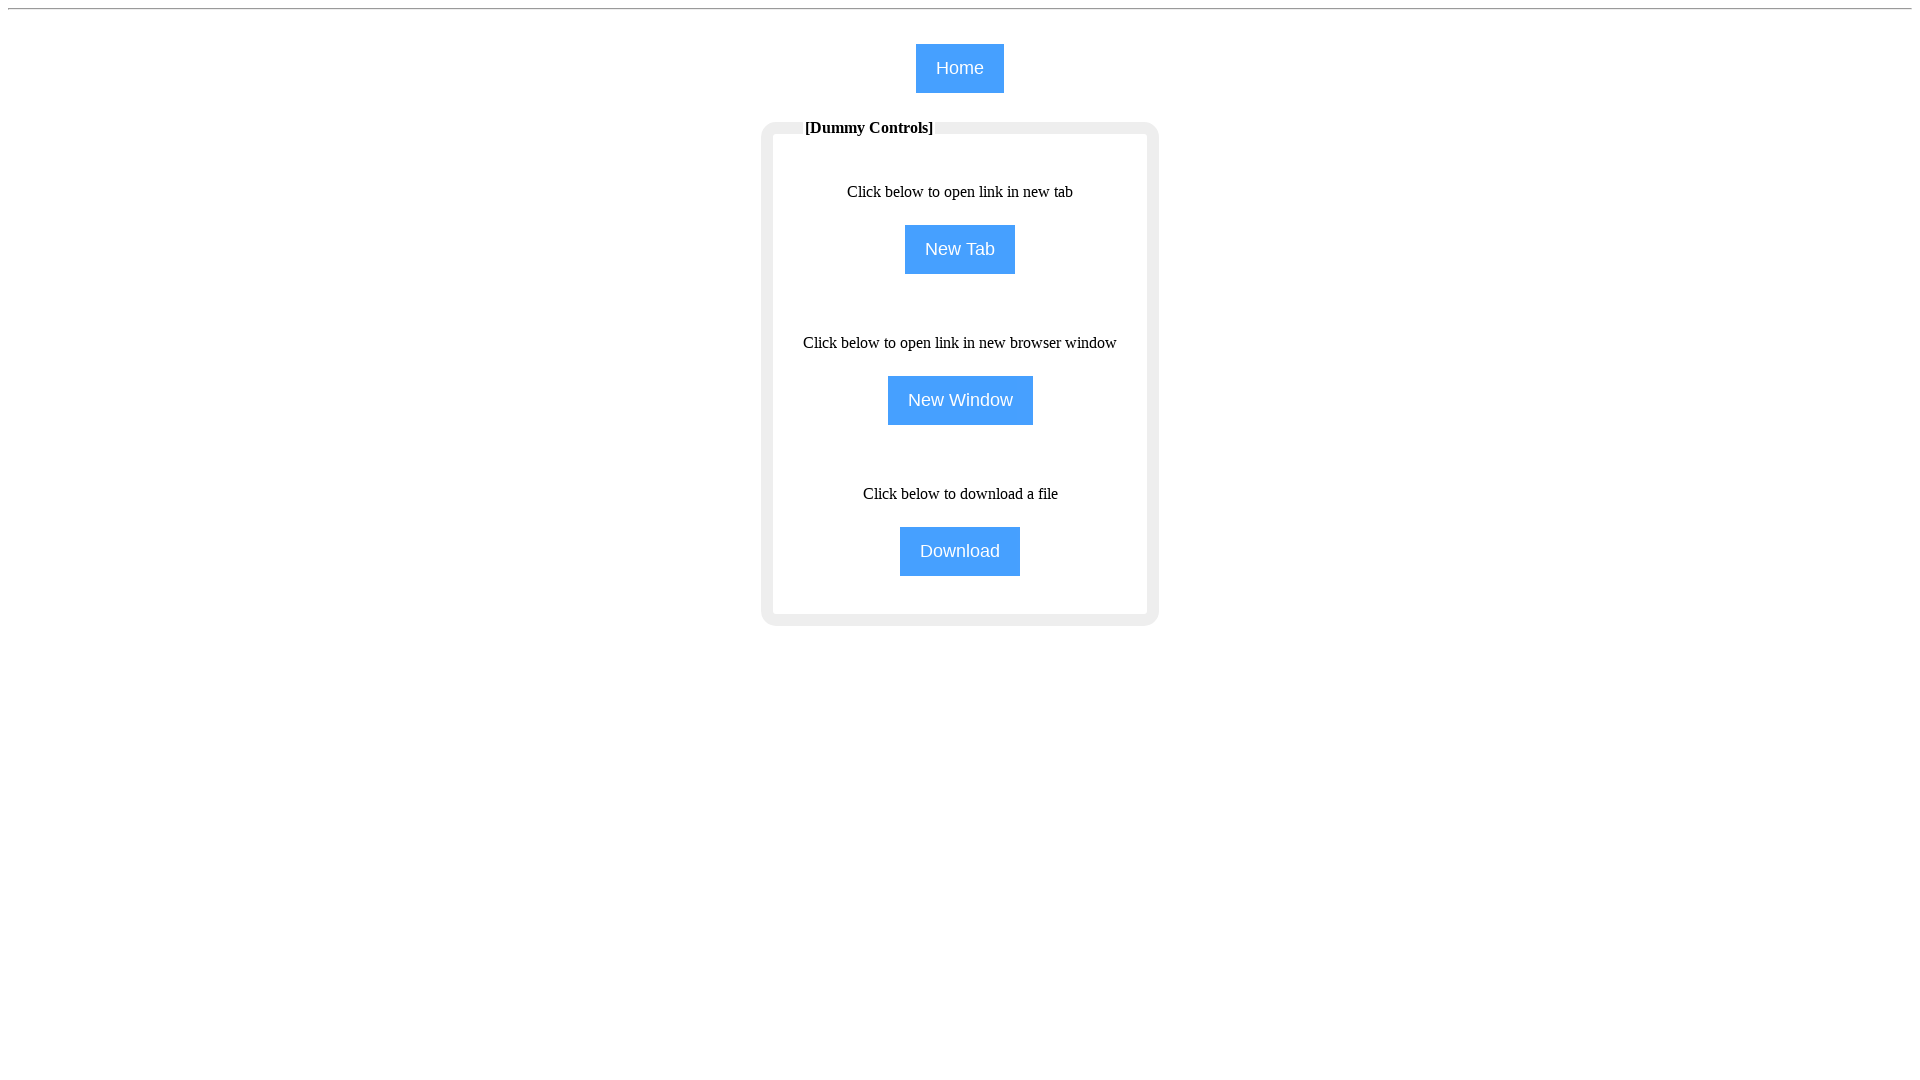

Retrieved all pages in context
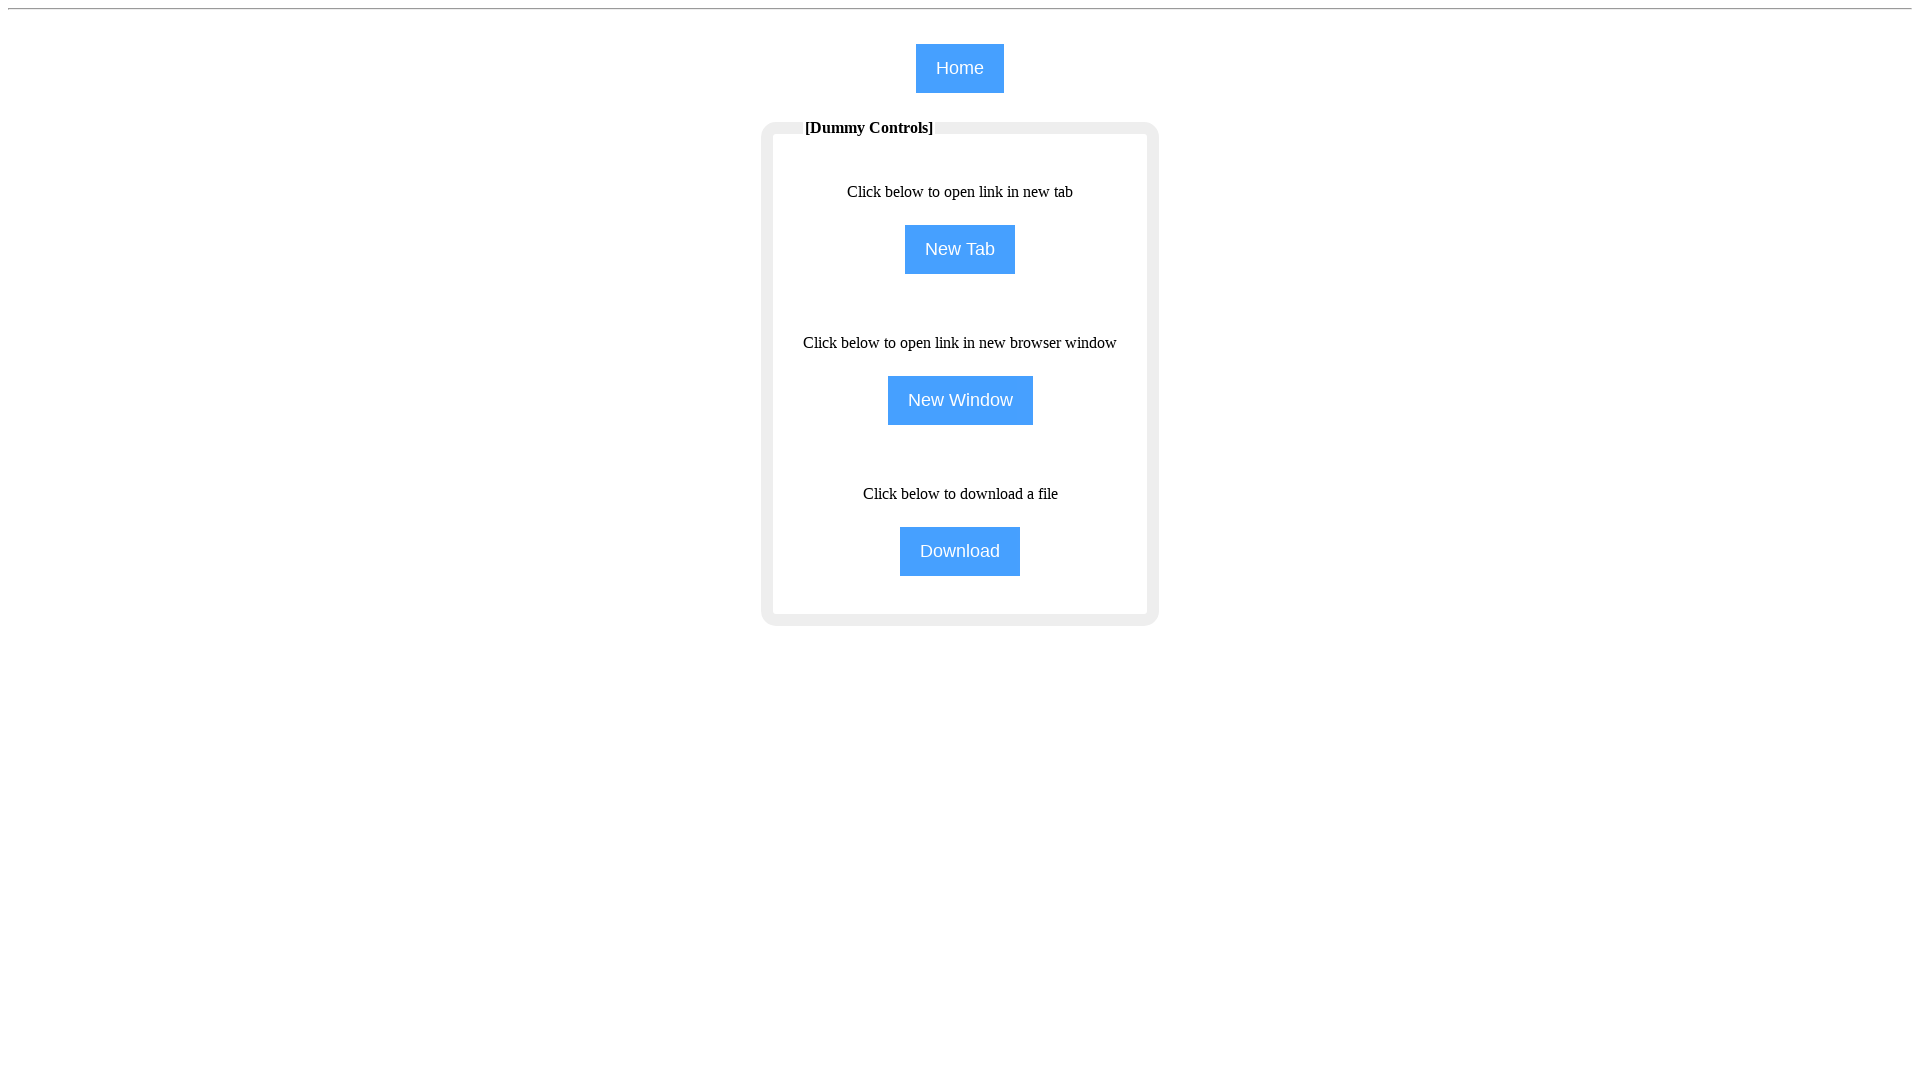

Total windows open: 2
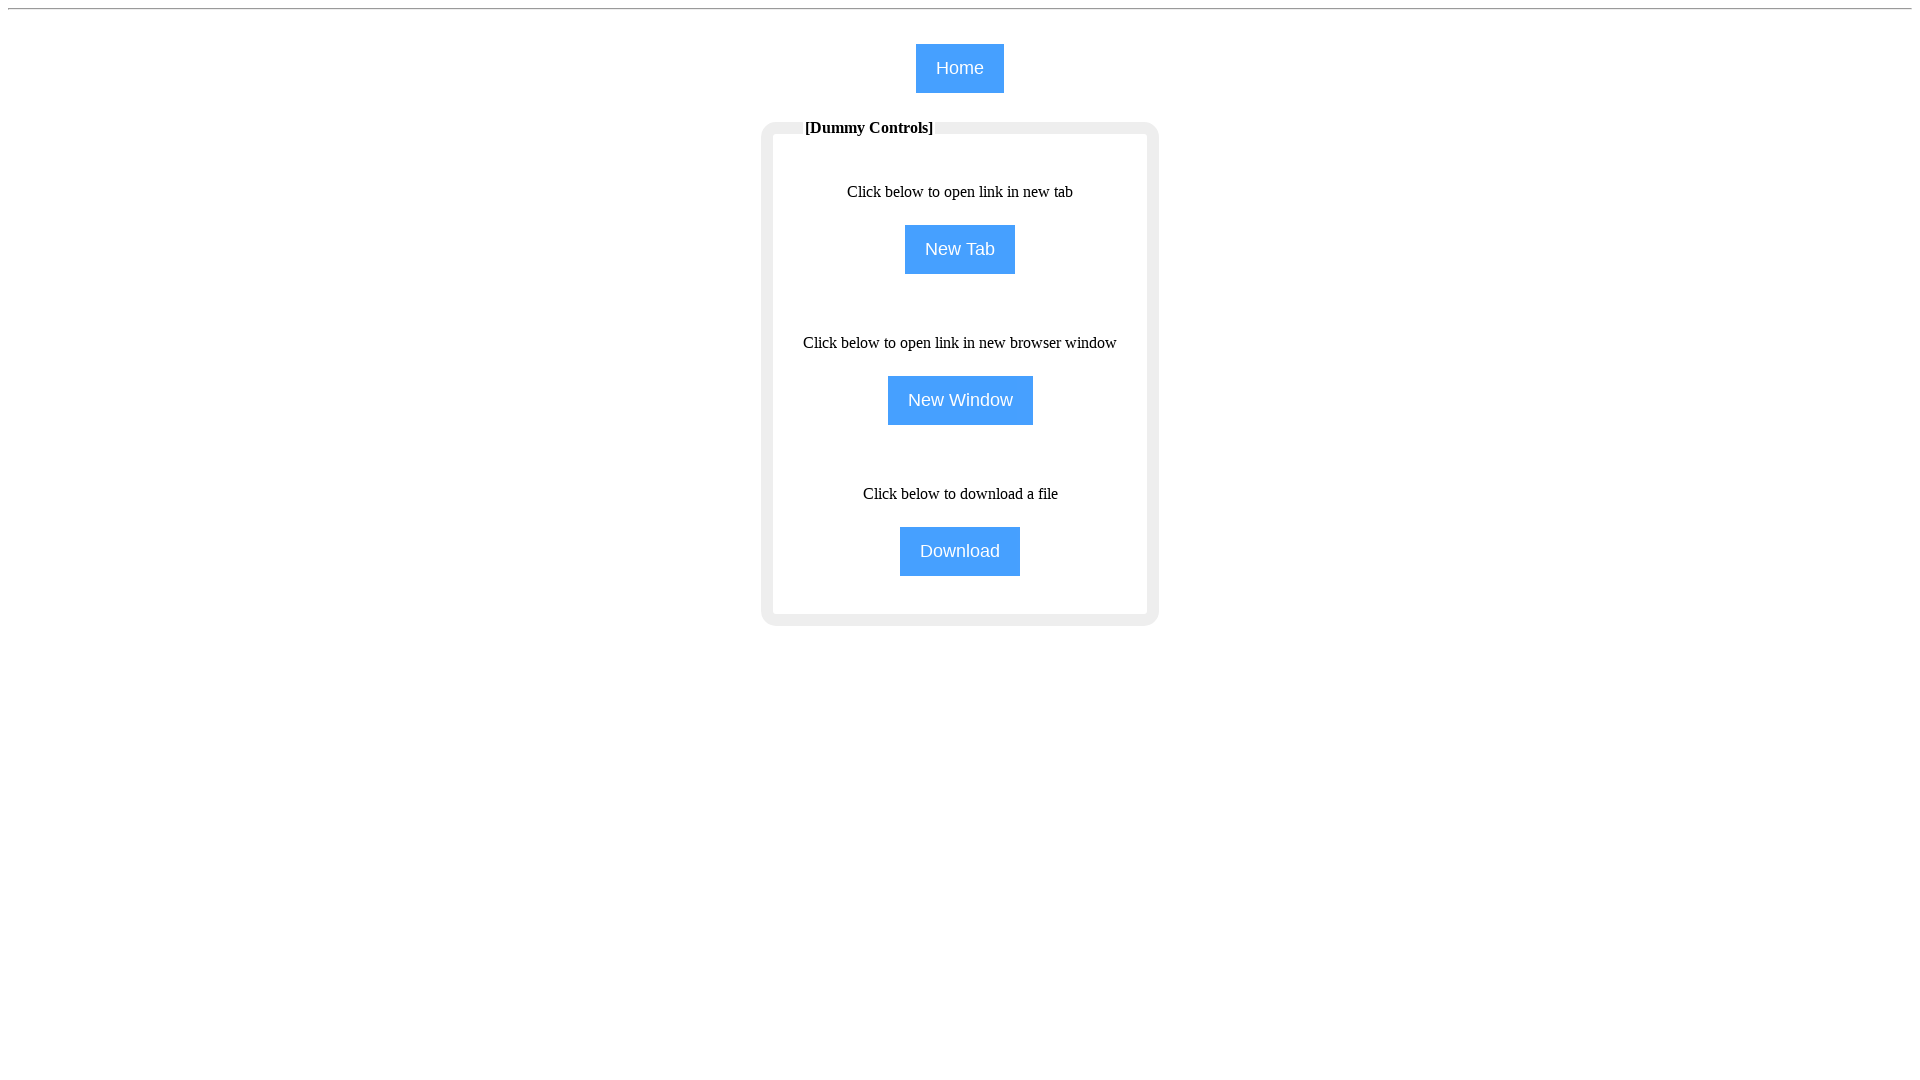

Checked window title: Browser Windows
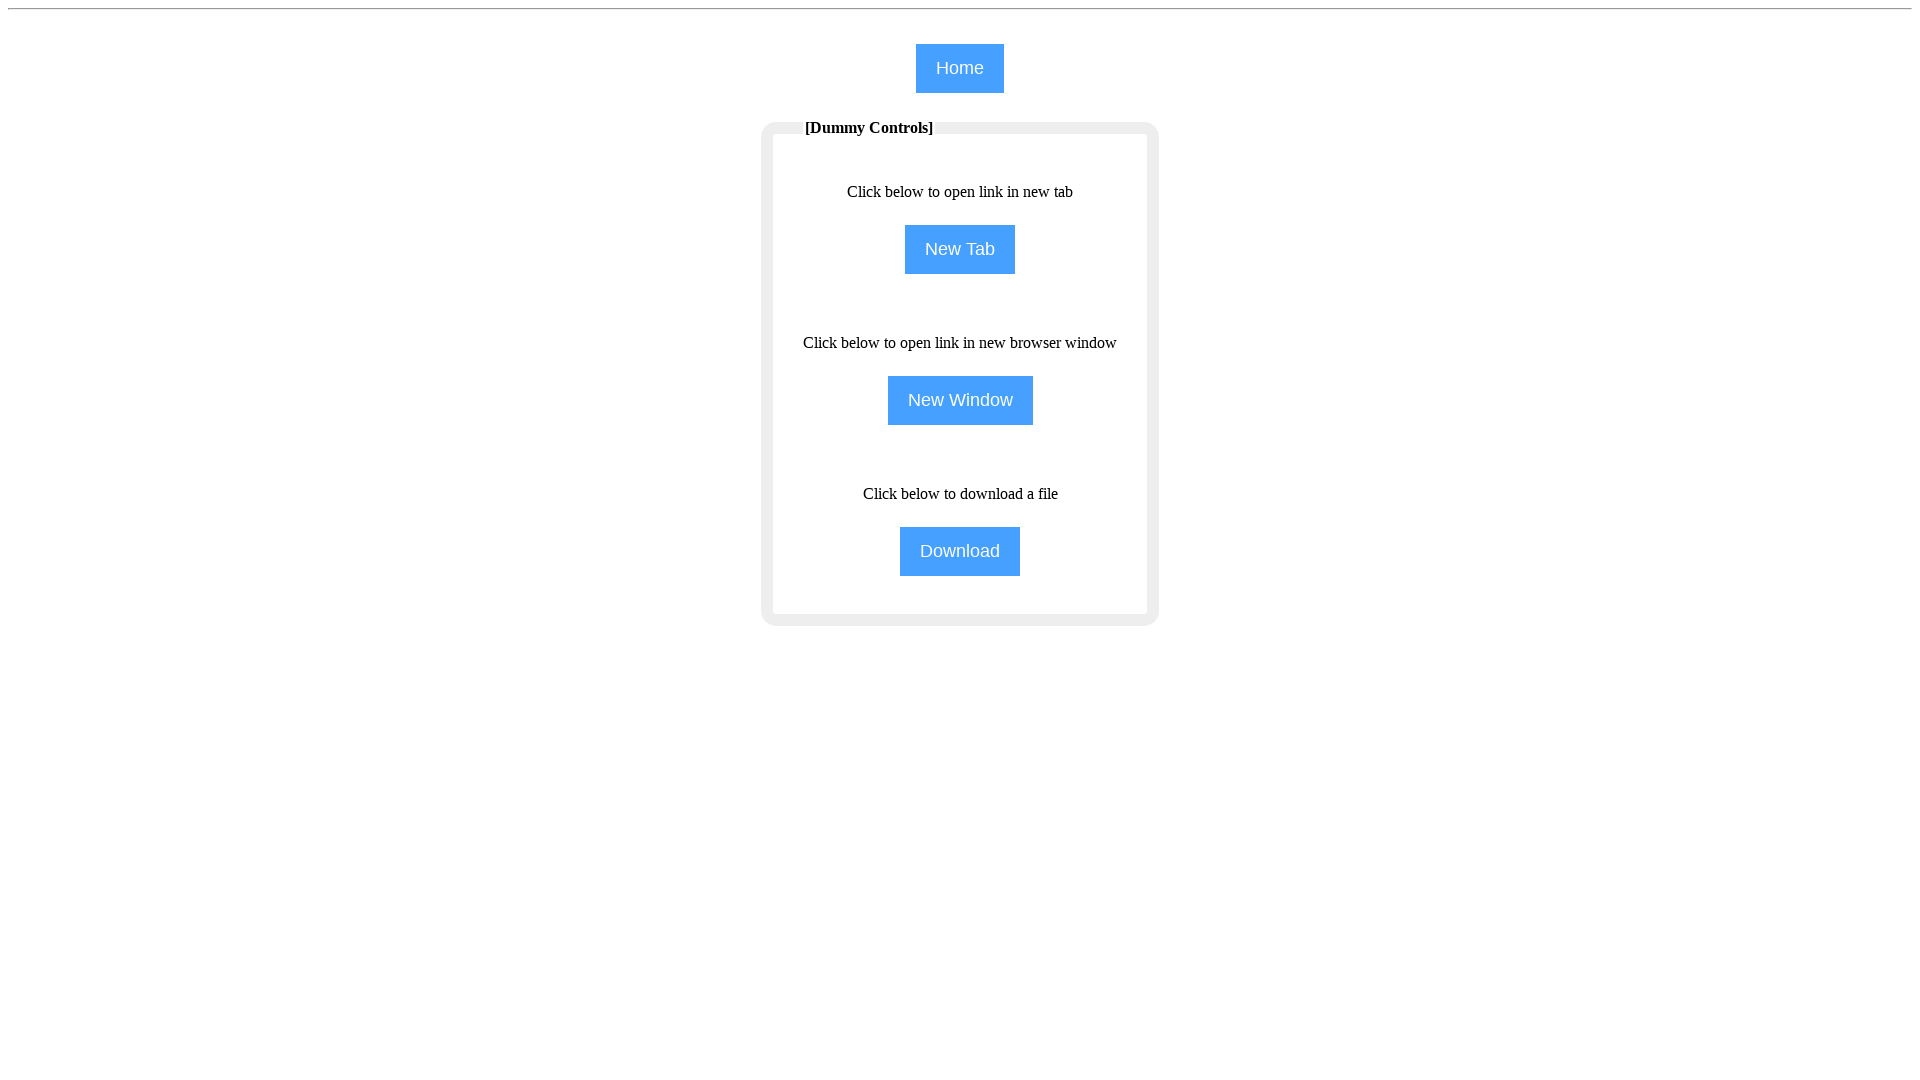

Checked window title: Page not found - qavalidation
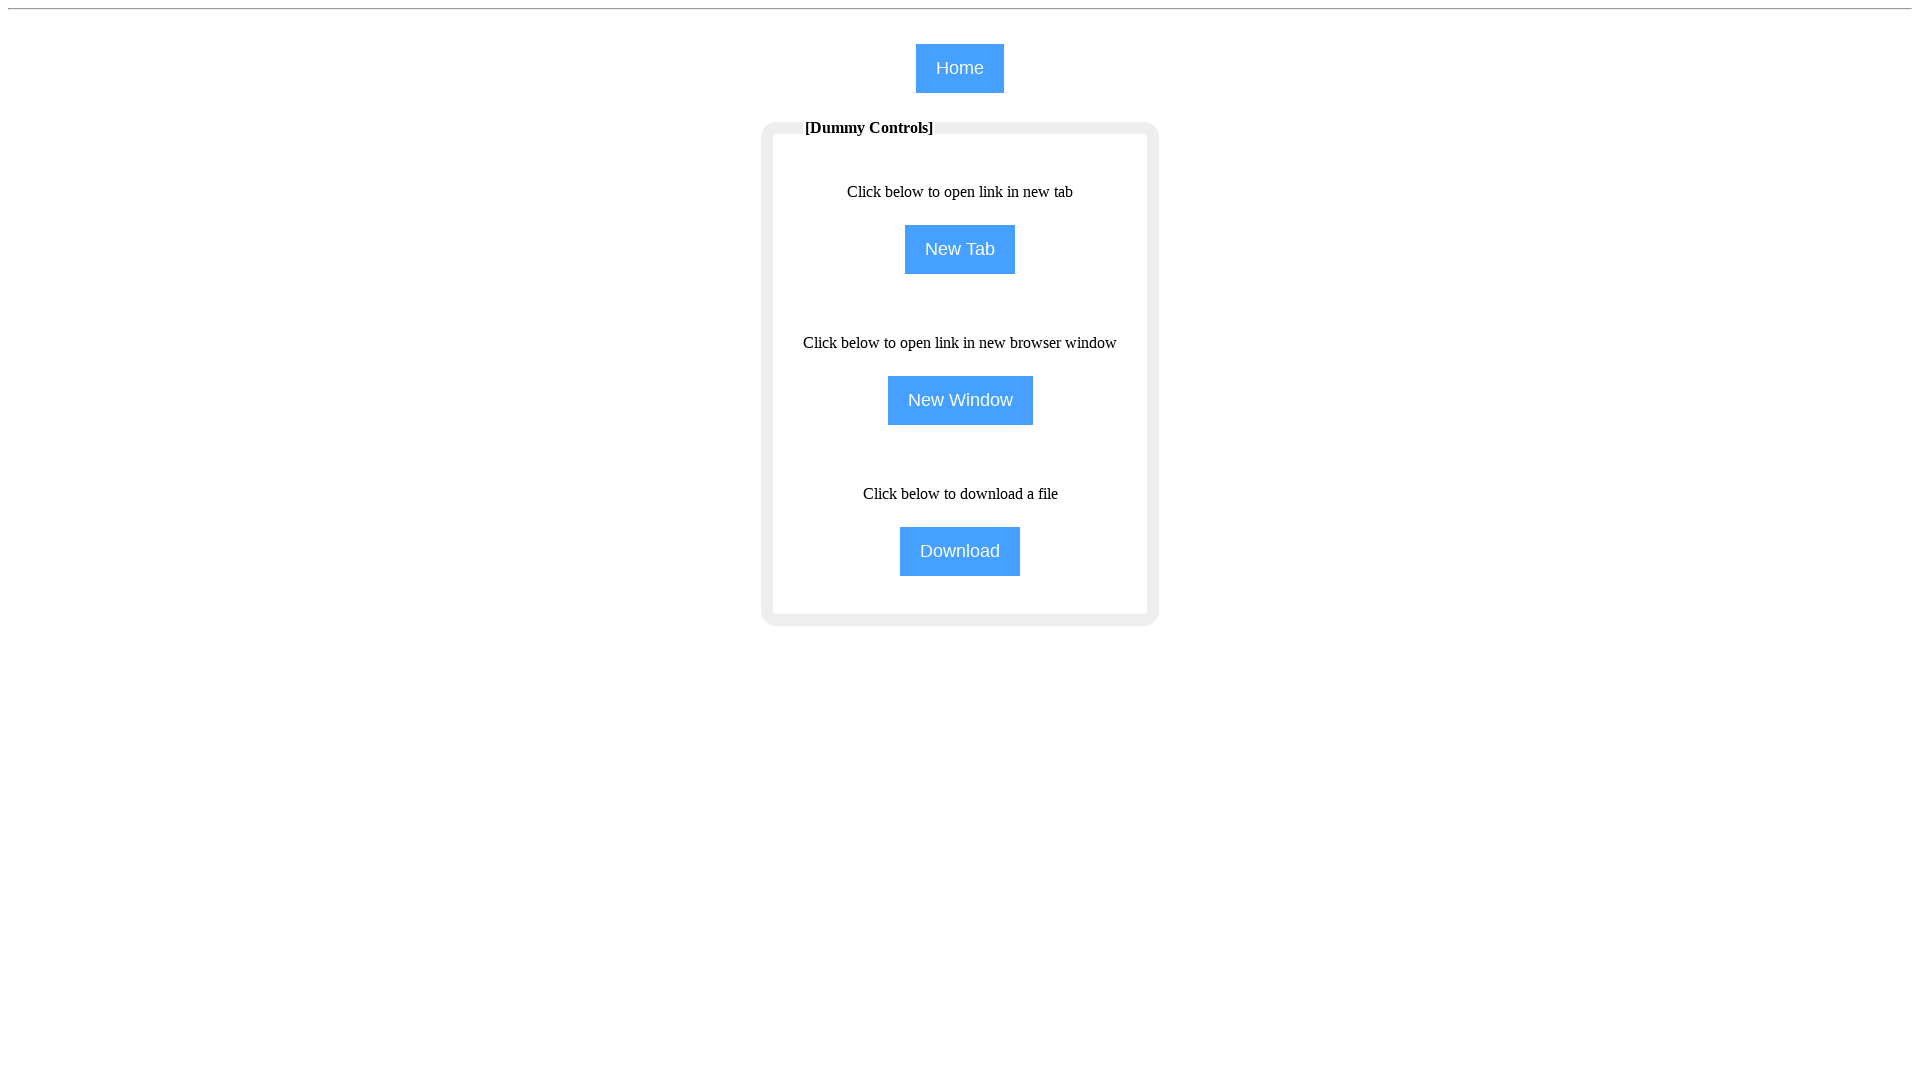

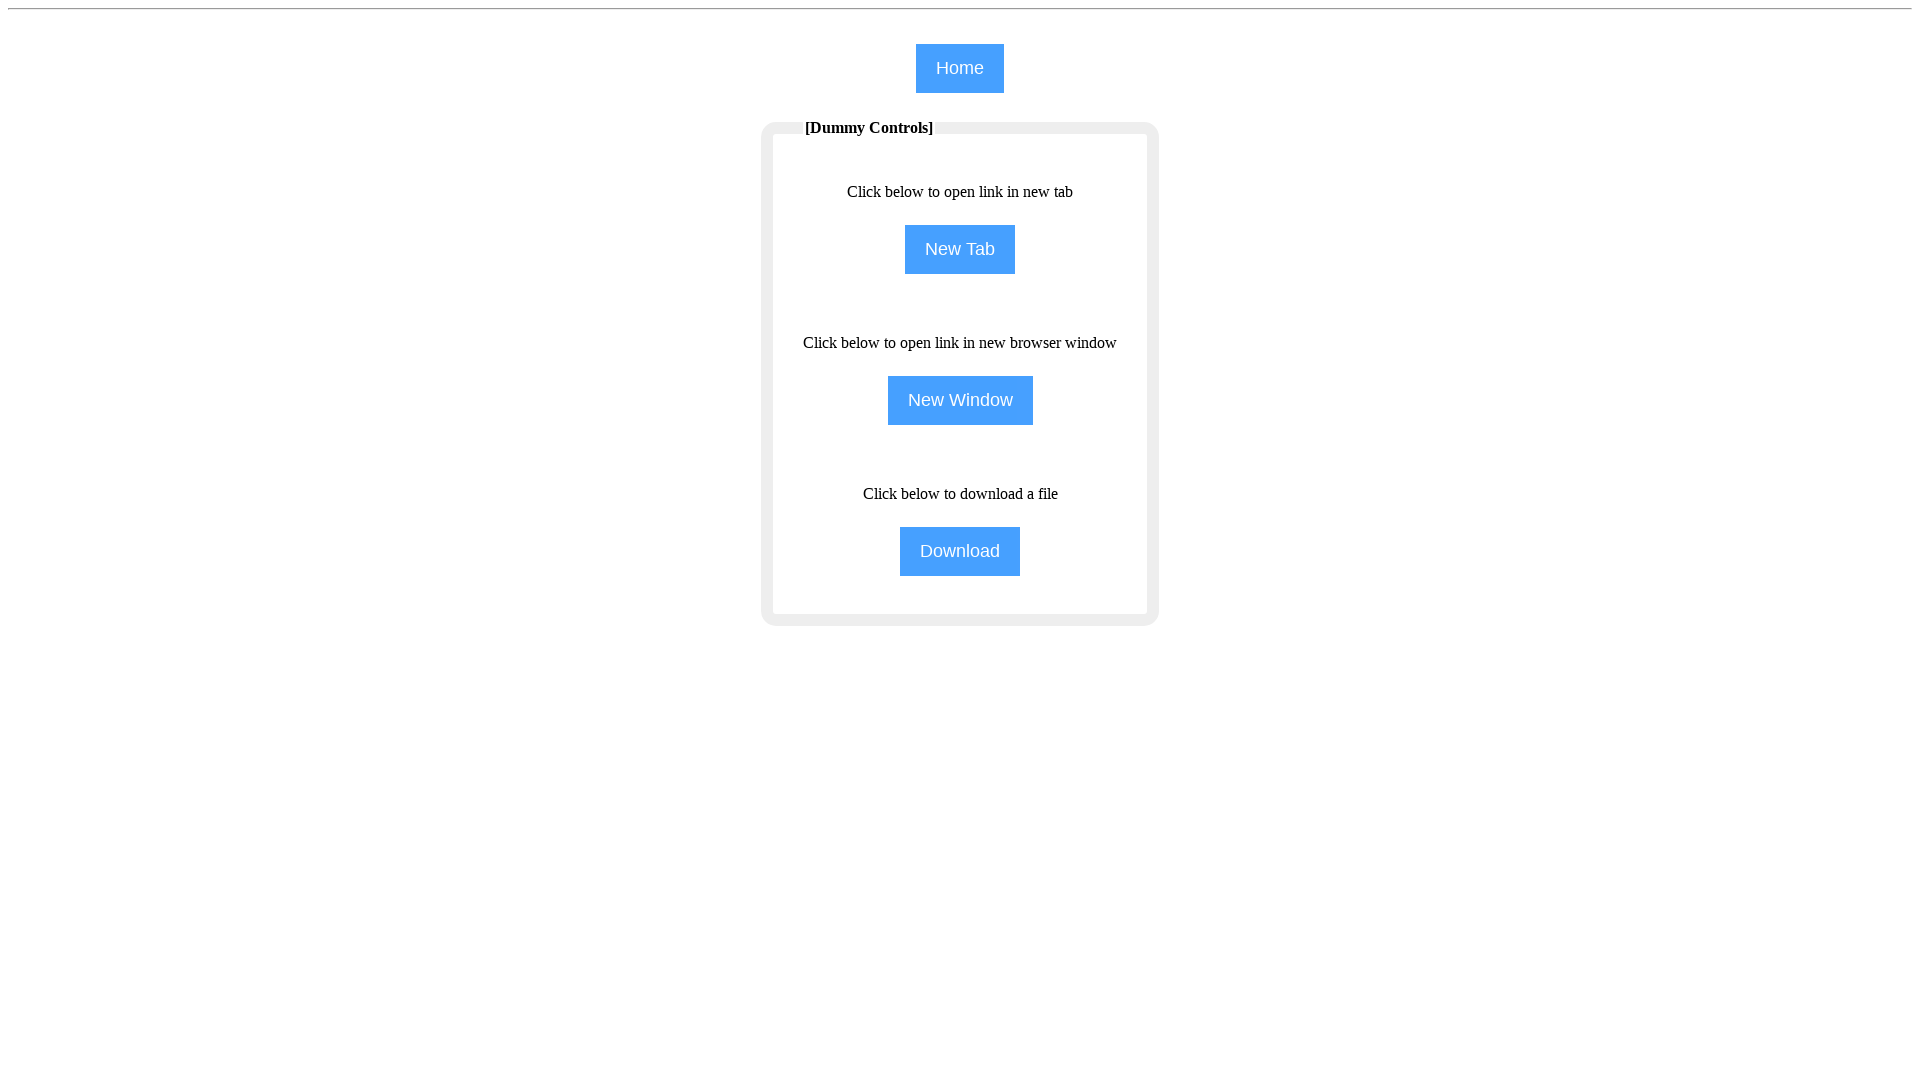